Tests a web form by entering text into an input field and submitting the form, then verifying the success message.

Starting URL: https://www.selenium.dev/selenium/web/web-form.html

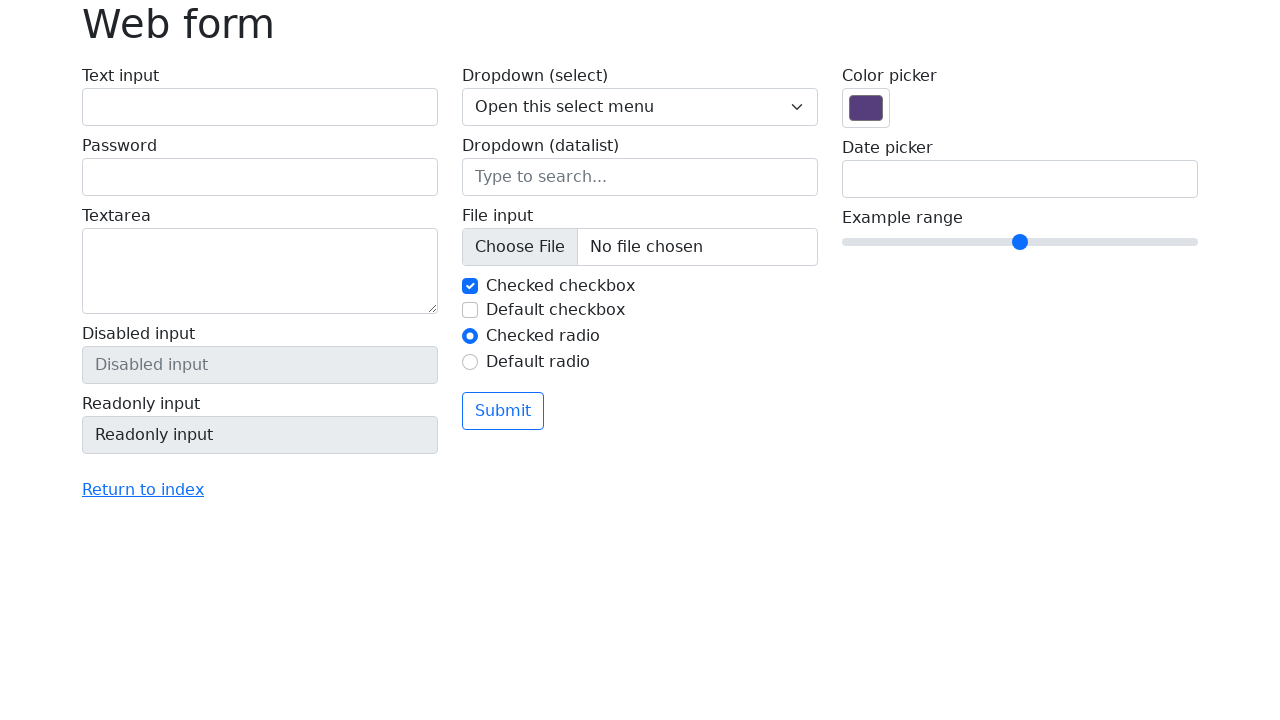

Clicked on text input field at (260, 107) on #my-text-id
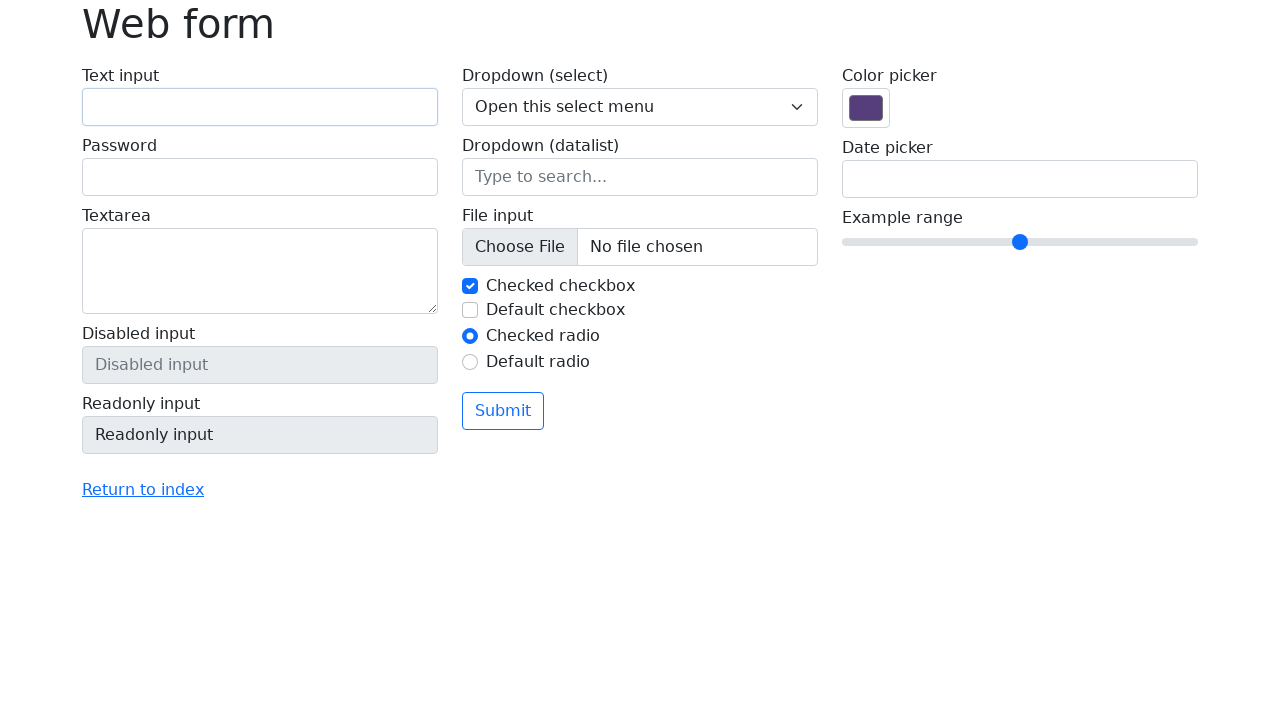

Filled text input field with 'Selenium' on #my-text-id
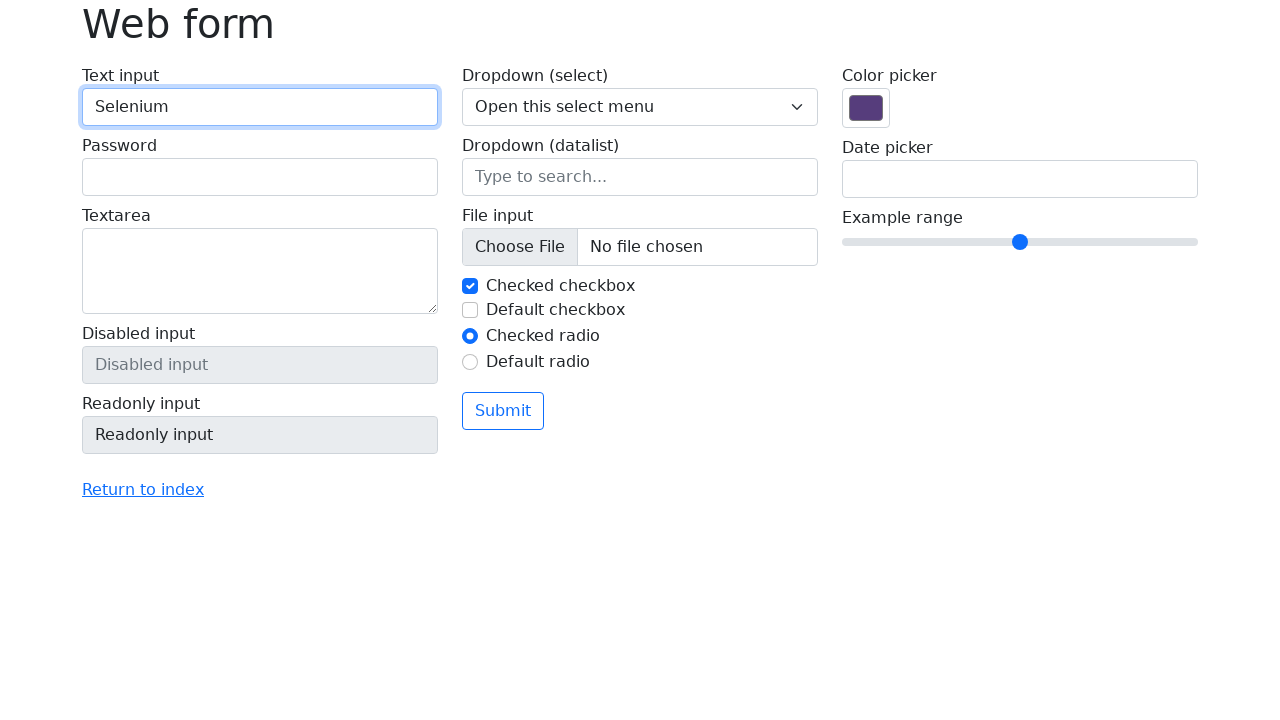

Clicked submit button to submit the form at (503, 411) on button[type='submit']
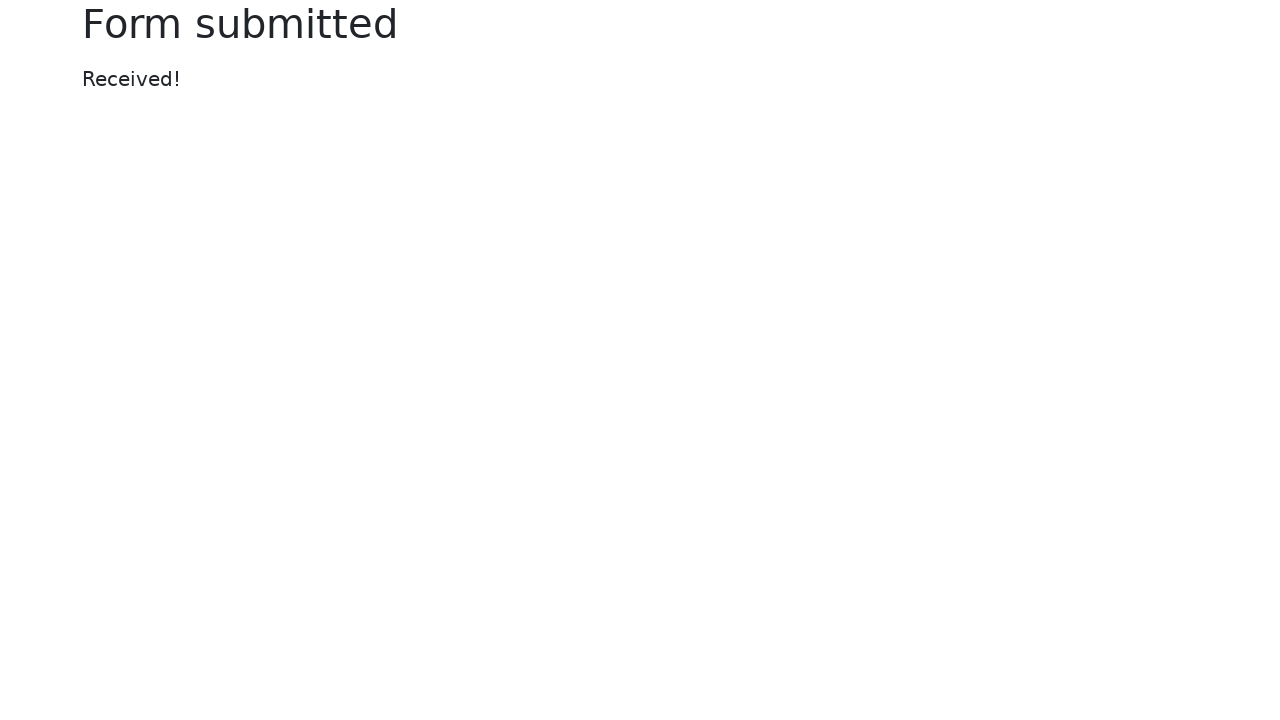

Success message appeared on the page
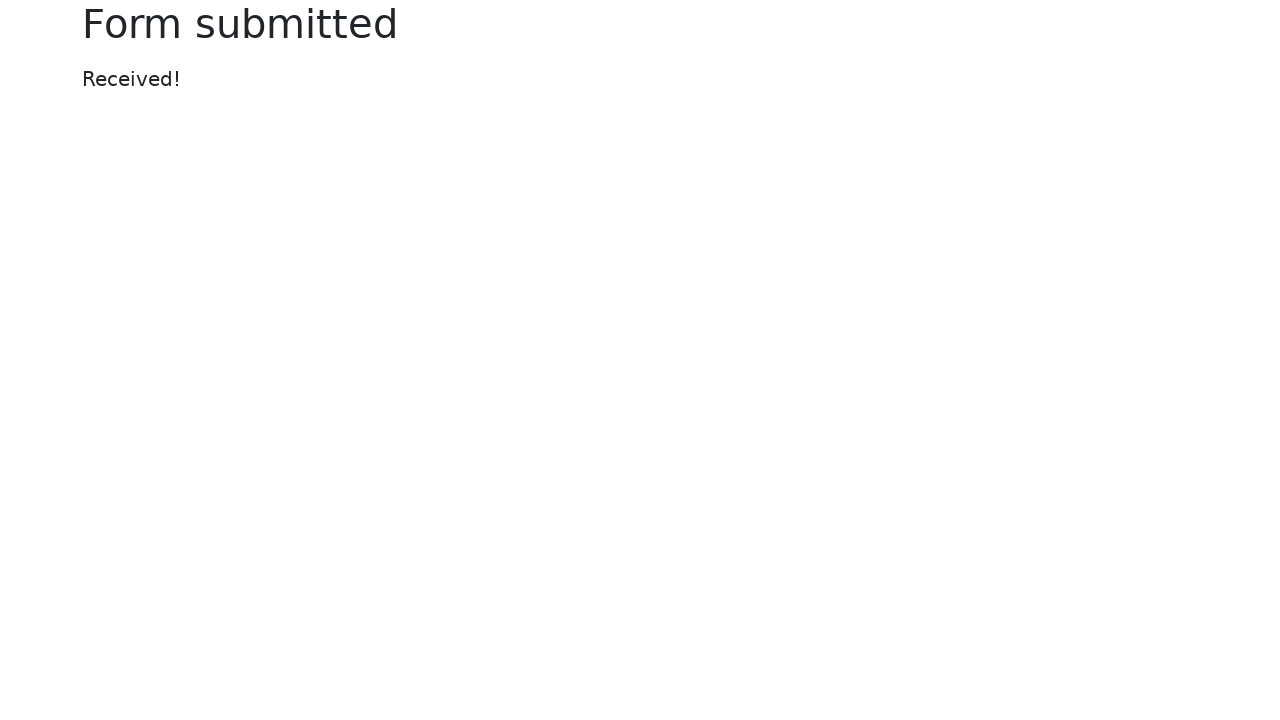

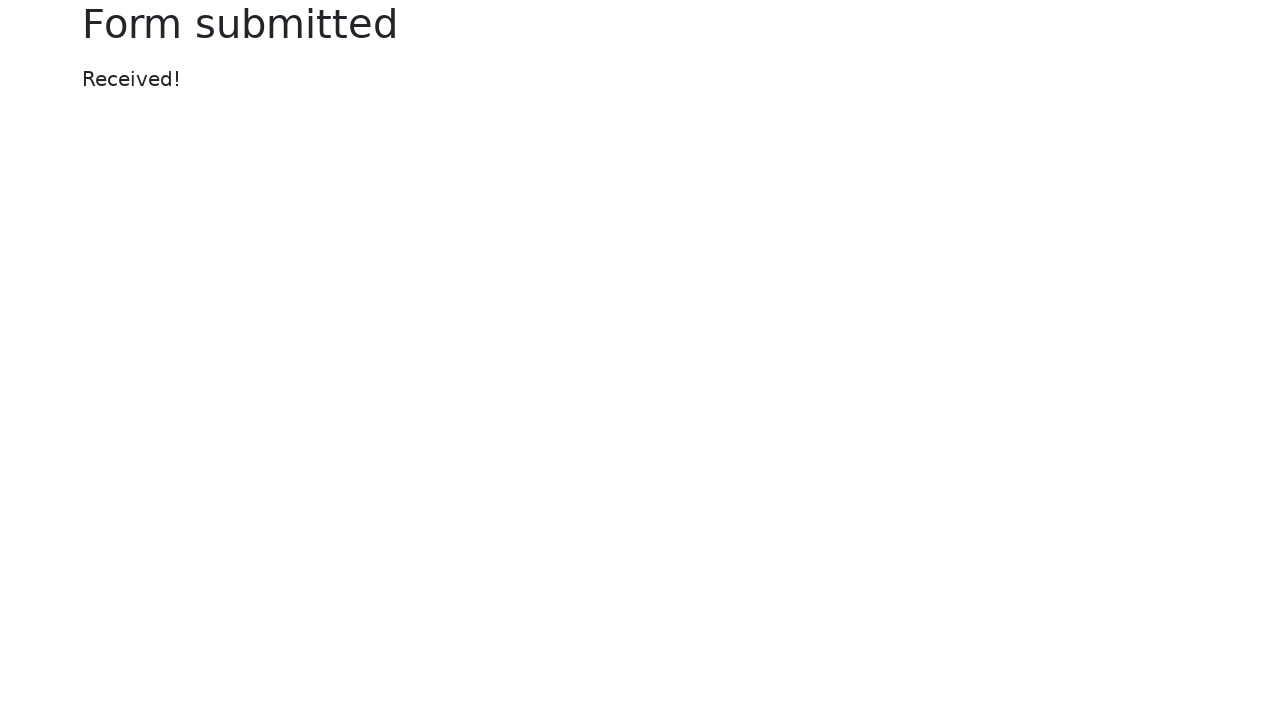